Tests form automation by filling text input, password, textarea fields, selecting radio buttons, clicking checkboxes, selecting dropdown options, submitting the form, and verifying the confirmation message.

Starting URL: https://www.selenium.dev/selenium/web/web-form.html

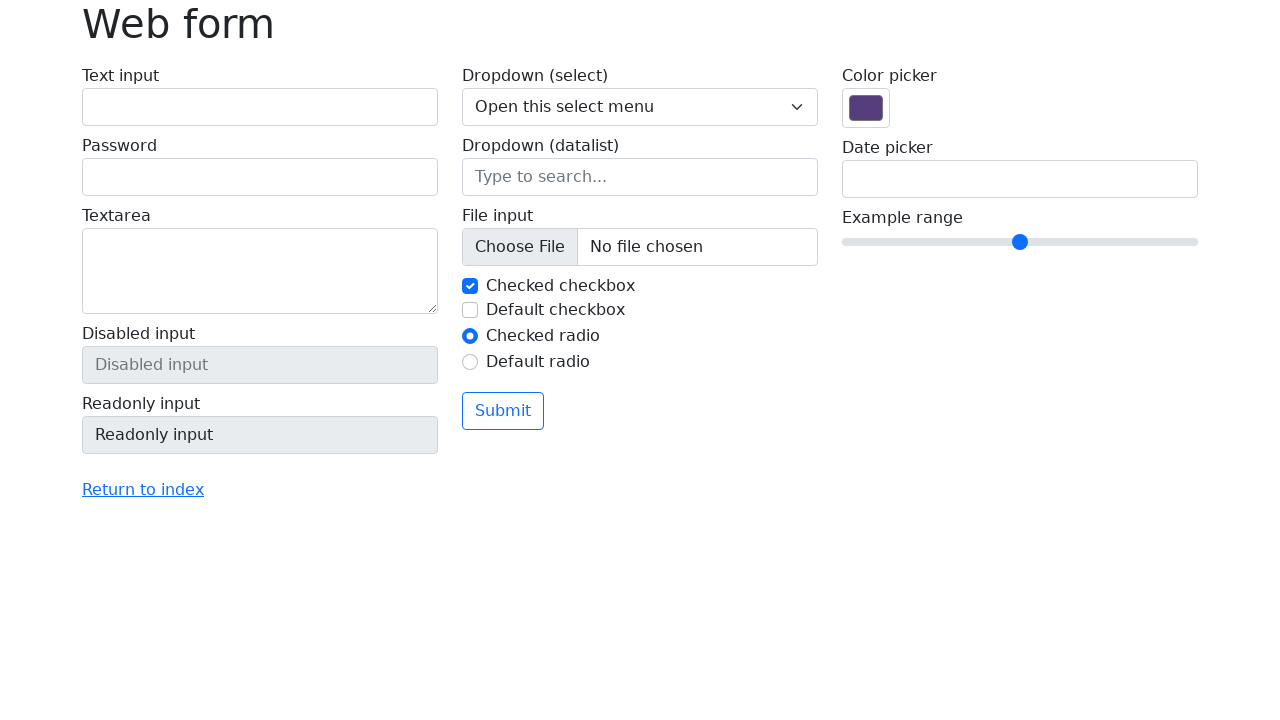

Filled text input field with 'Memo QA' on input[name='my-text']
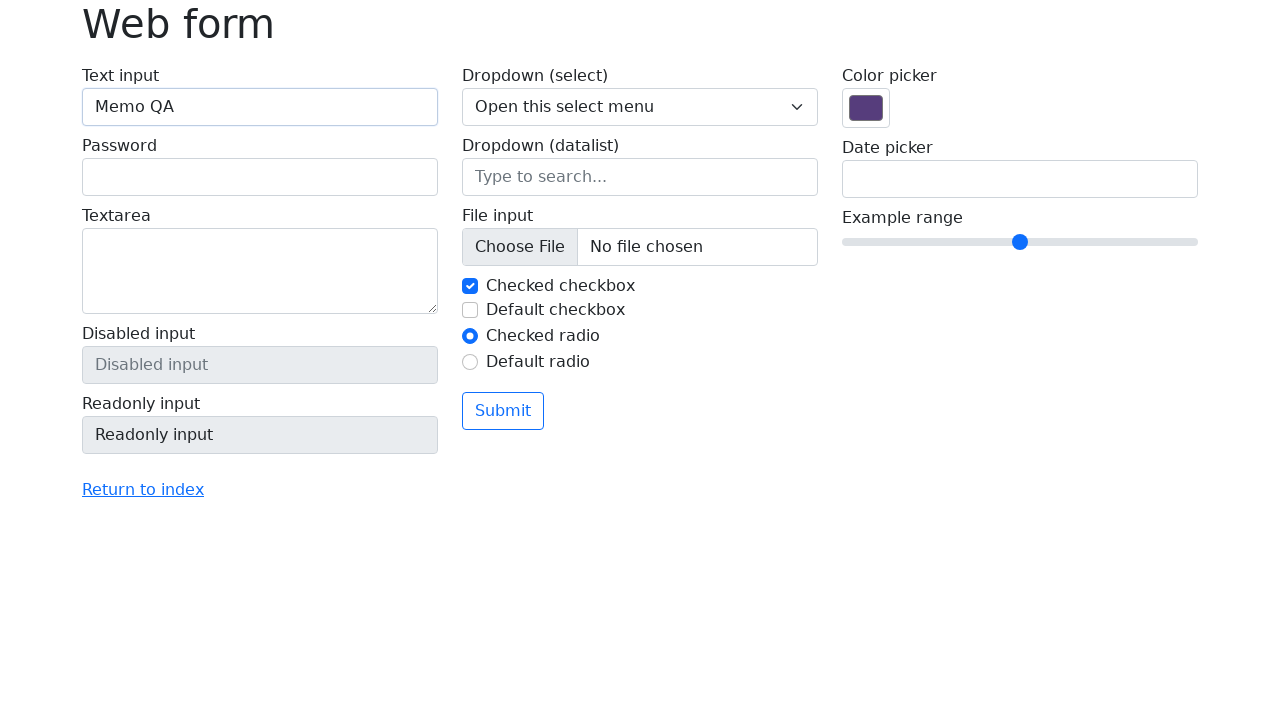

Filled password field with 'Secreto123' on input[name='my-password']
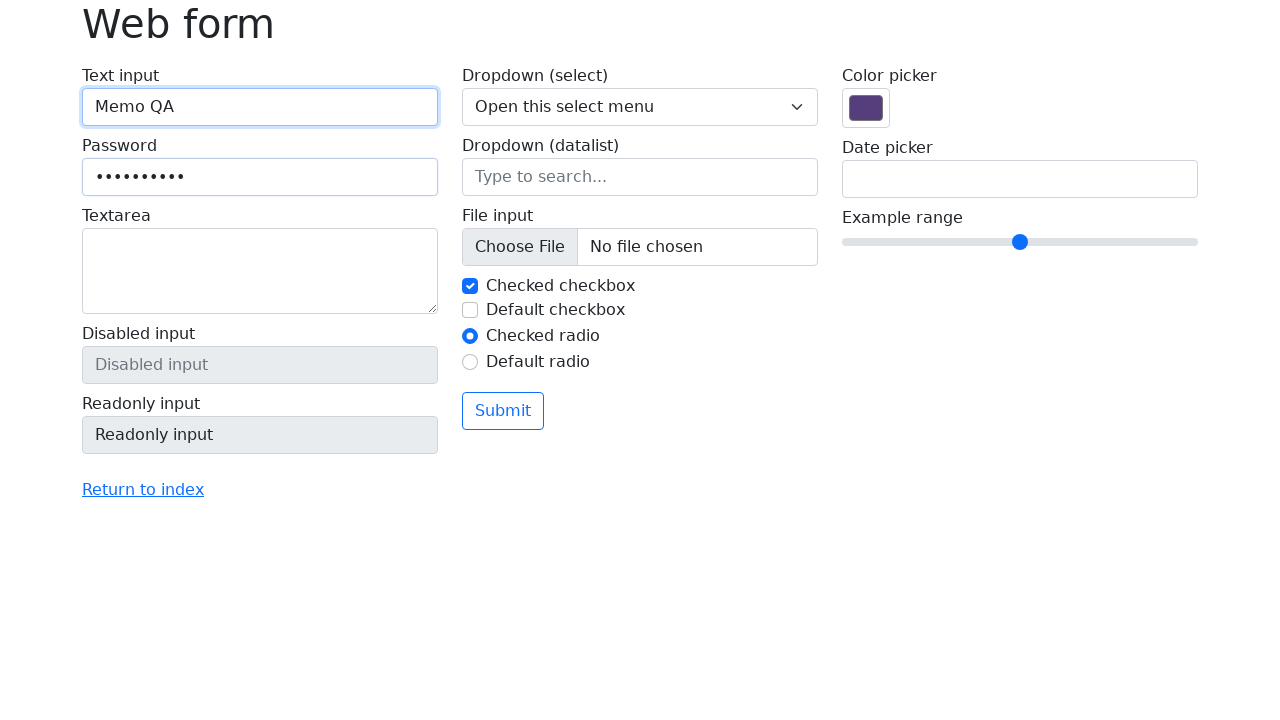

Filled textarea field with 'Some comments for the form.' on textarea[name='my-textarea']
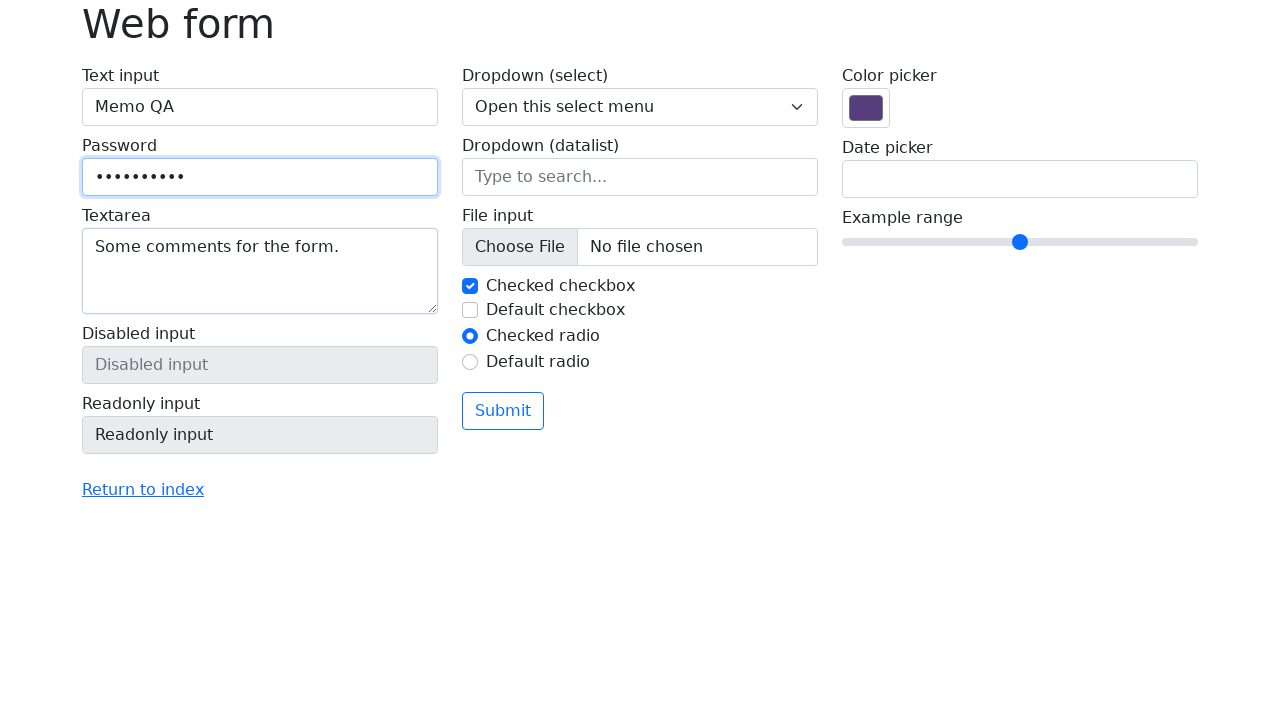

Clicked radio button for Option 2 at (470, 362) on #my-radio-2
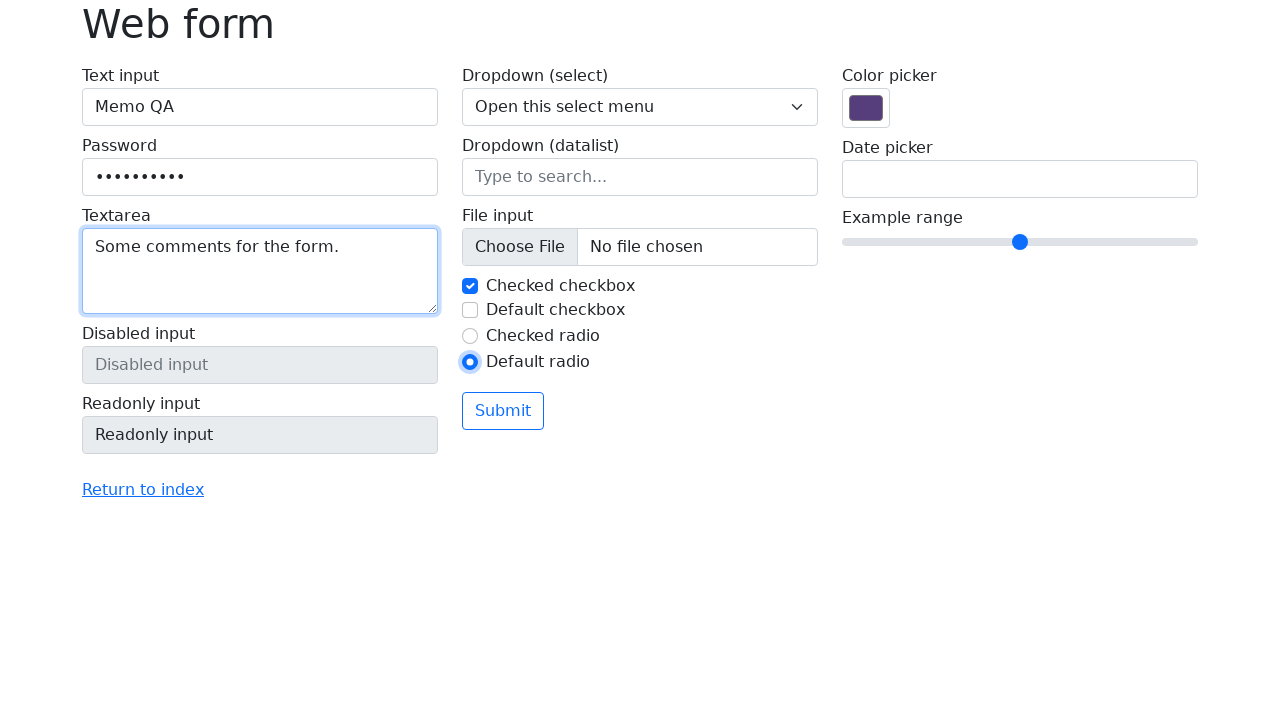

Clicked checkbox at (470, 286) on input[type='checkbox']
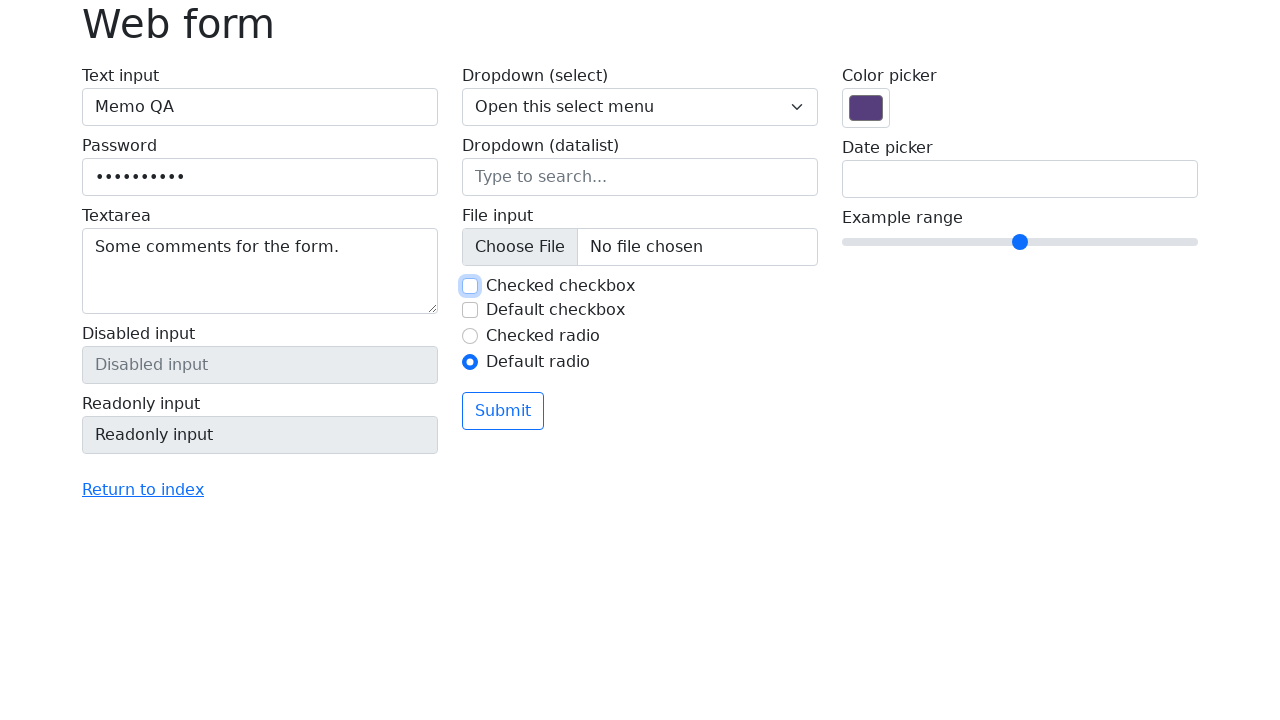

Selected 'Two' from dropdown on select[name='my-select']
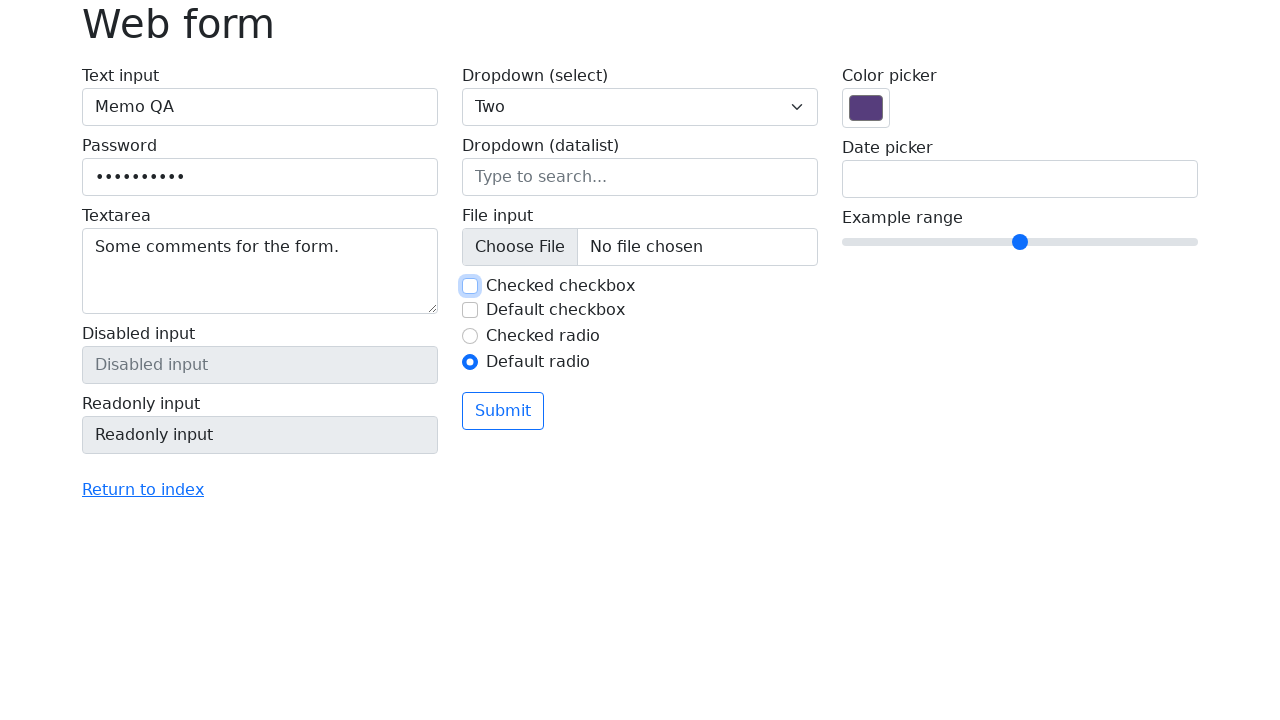

Clicked Submit button at (503, 411) on button:has-text('Submit')
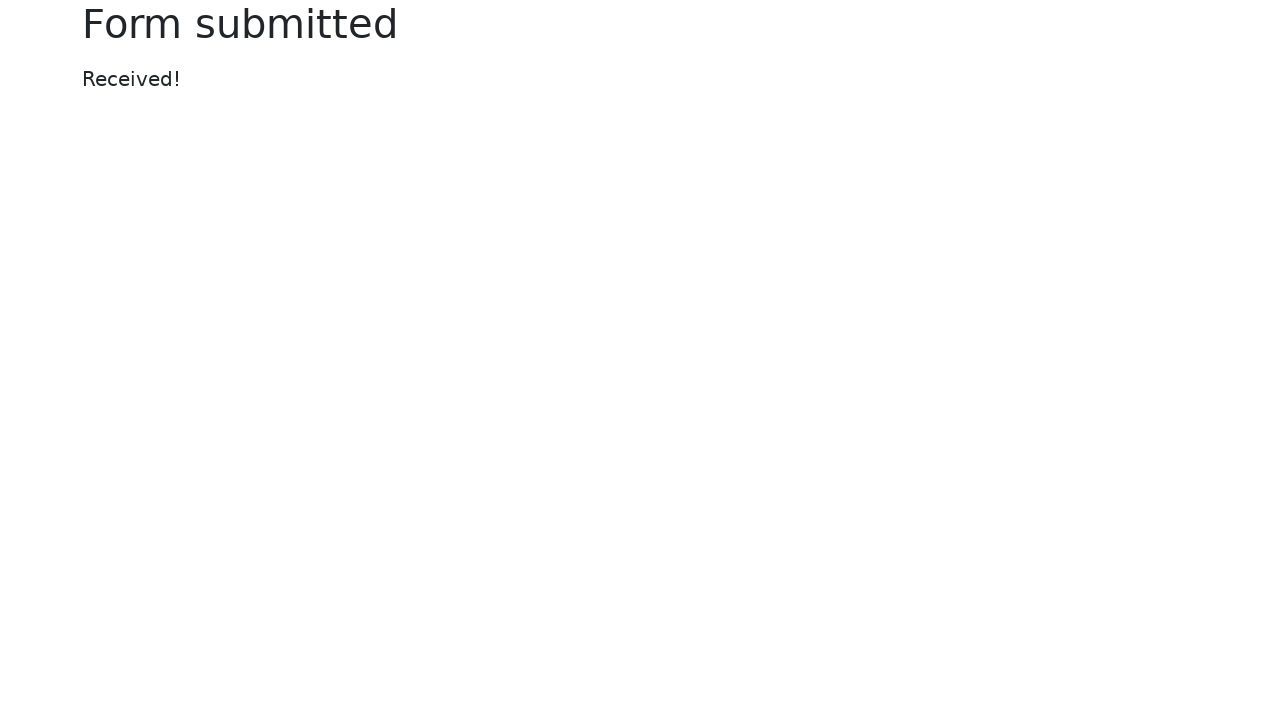

Confirmation message appeared
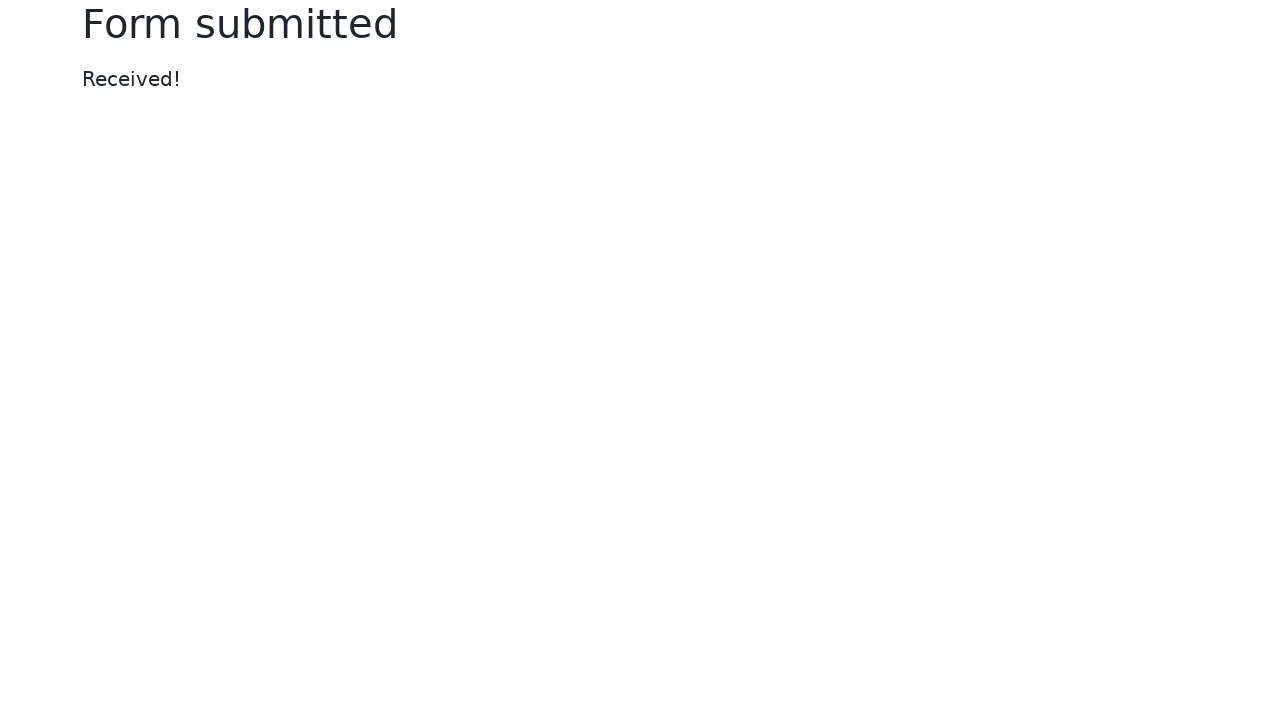

Retrieved confirmation message text
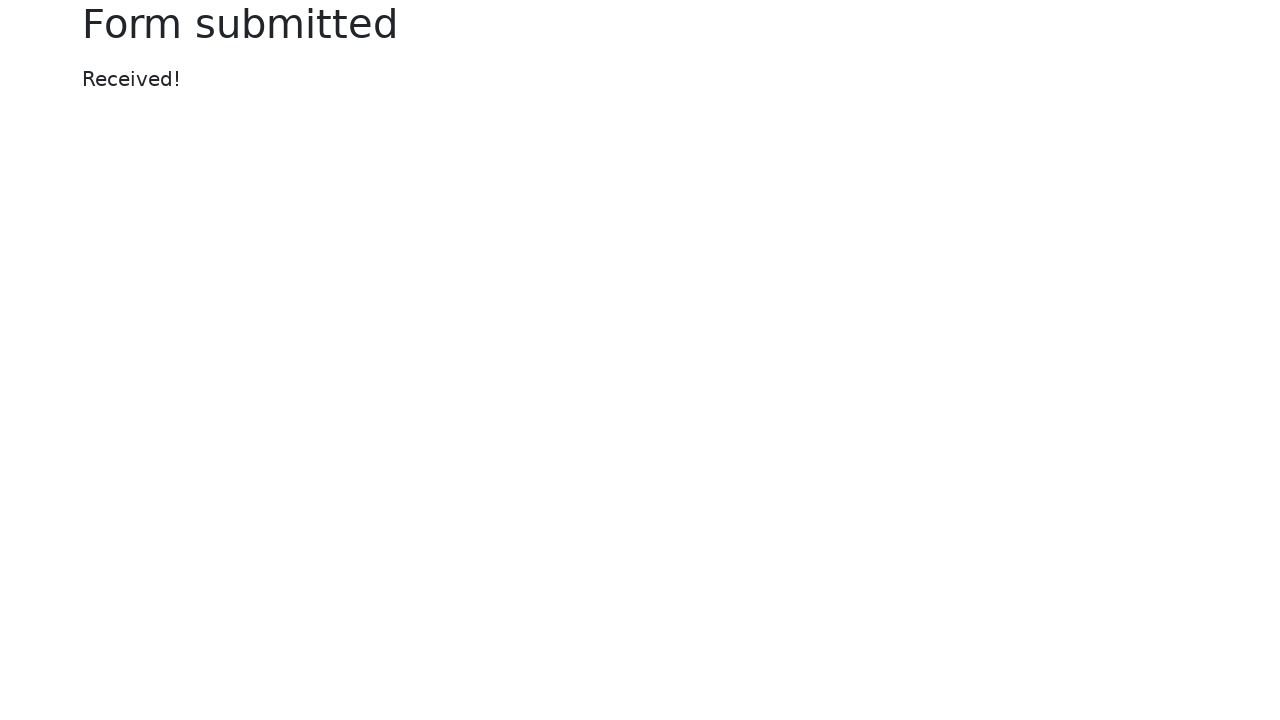

Verified confirmation message is 'Received!'
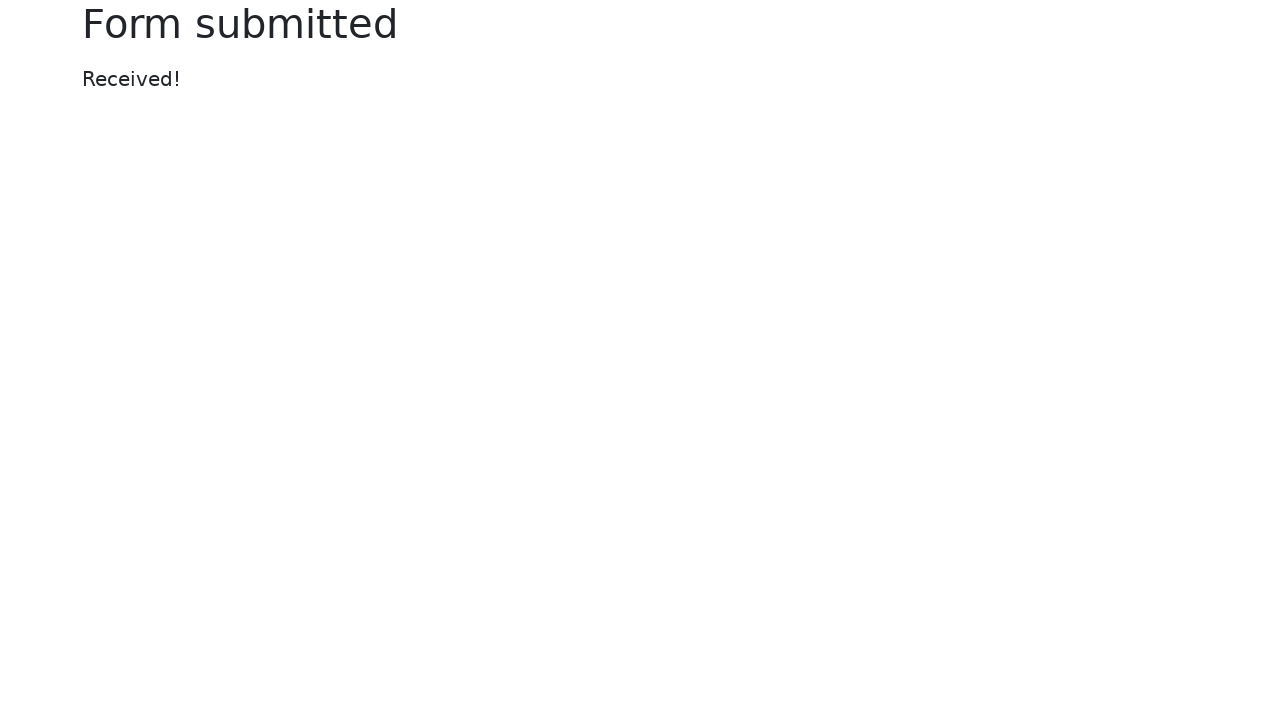

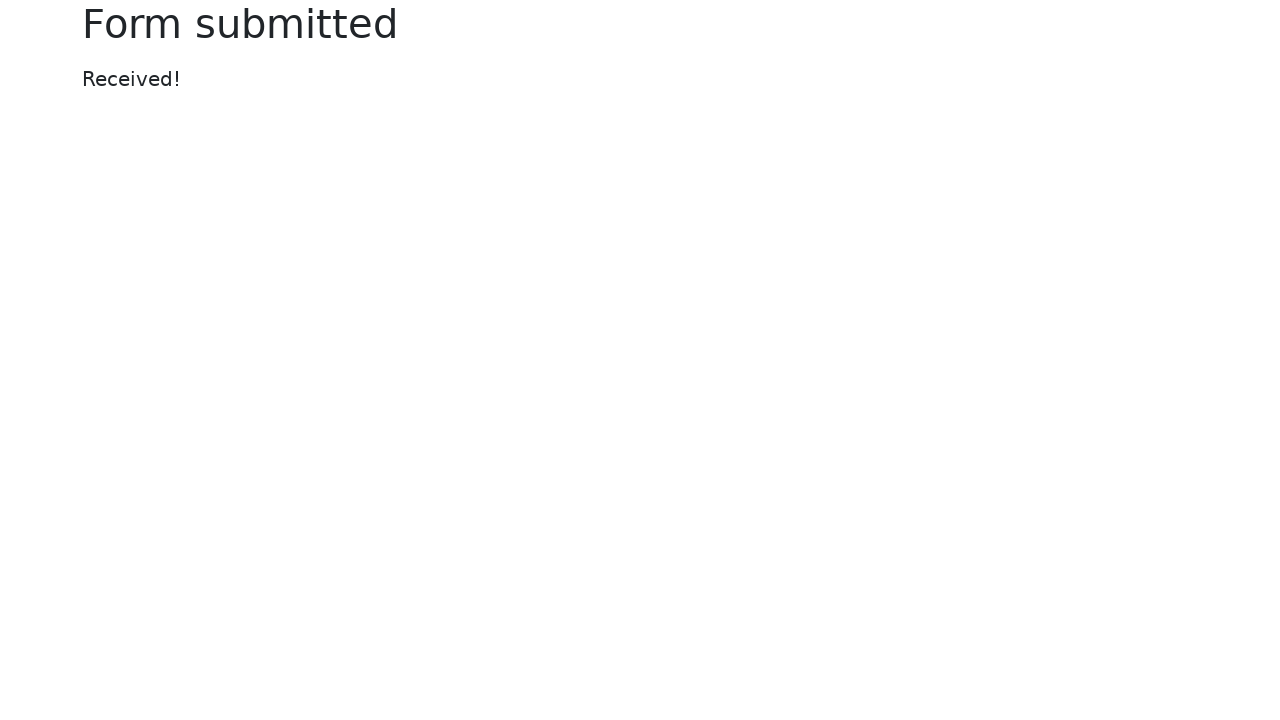